Tests key press functionality by navigating to the Key Presses page, reloading it, and entering text into an input field

Starting URL: https://the-internet.herokuapp.com

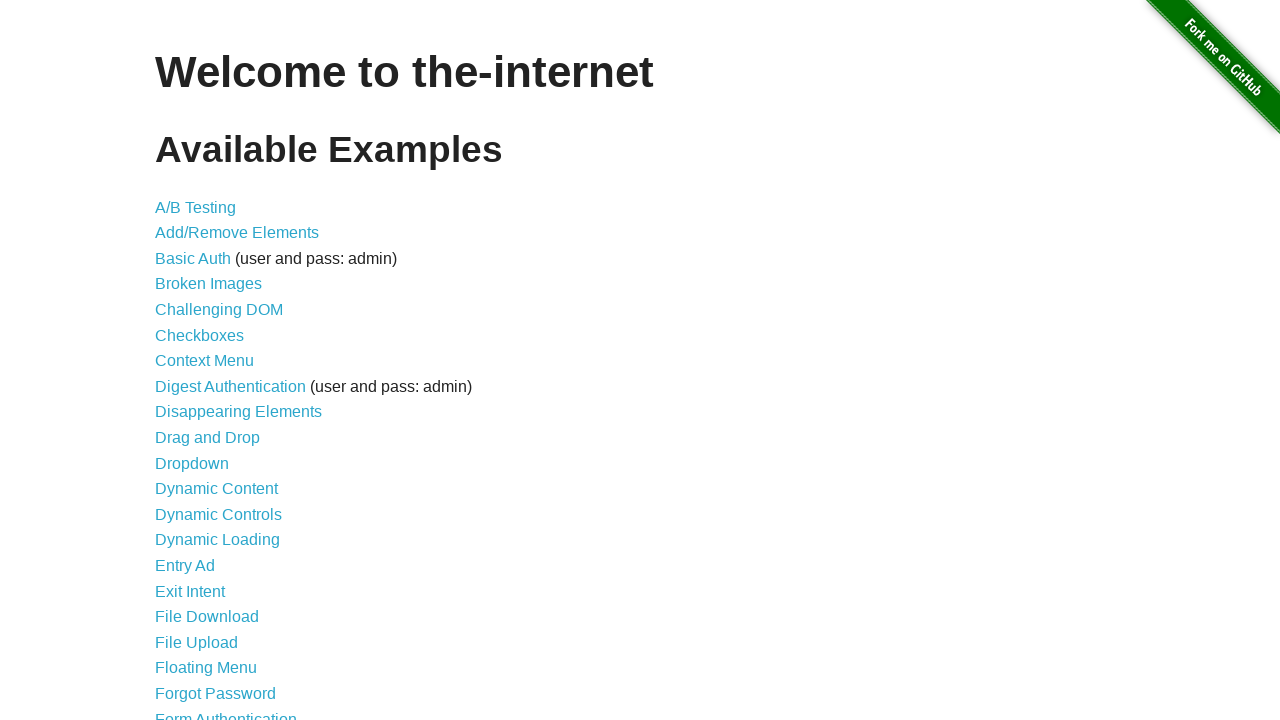

Clicked the 'Key Presses' link to navigate to Key Presses page at (200, 360) on internal:text="Key Presses"i
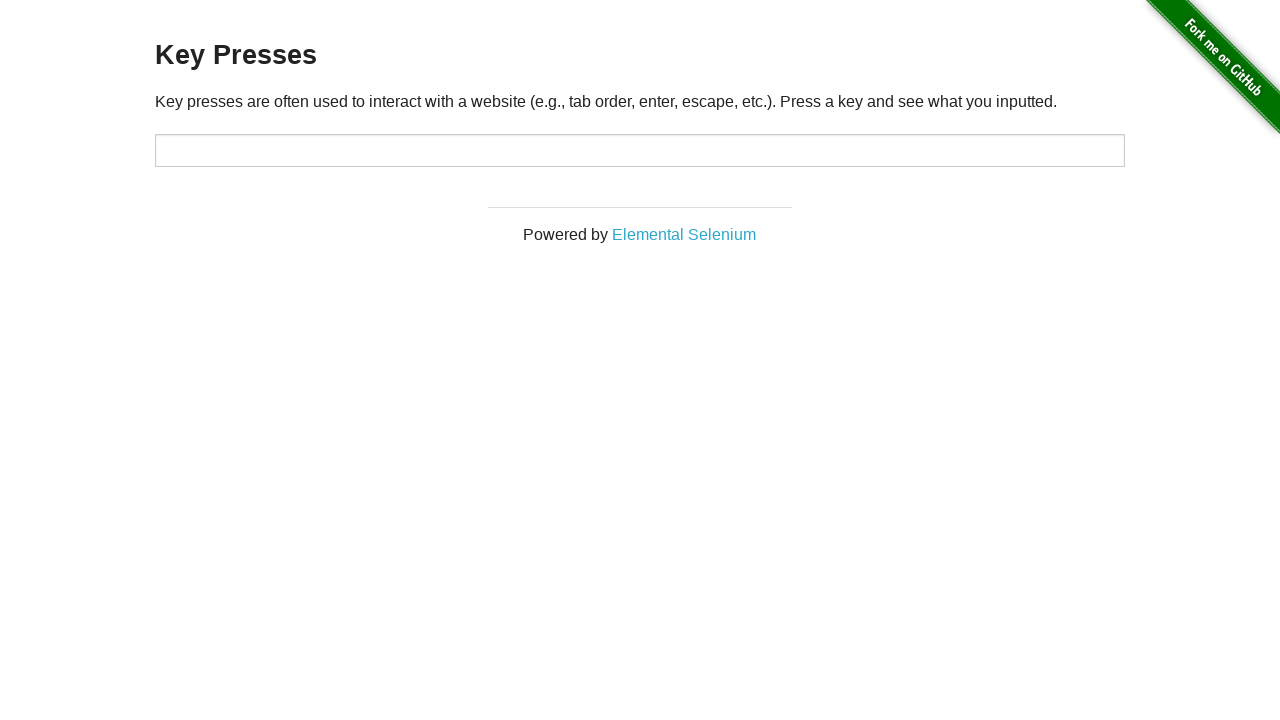

Reloaded the Key Presses page
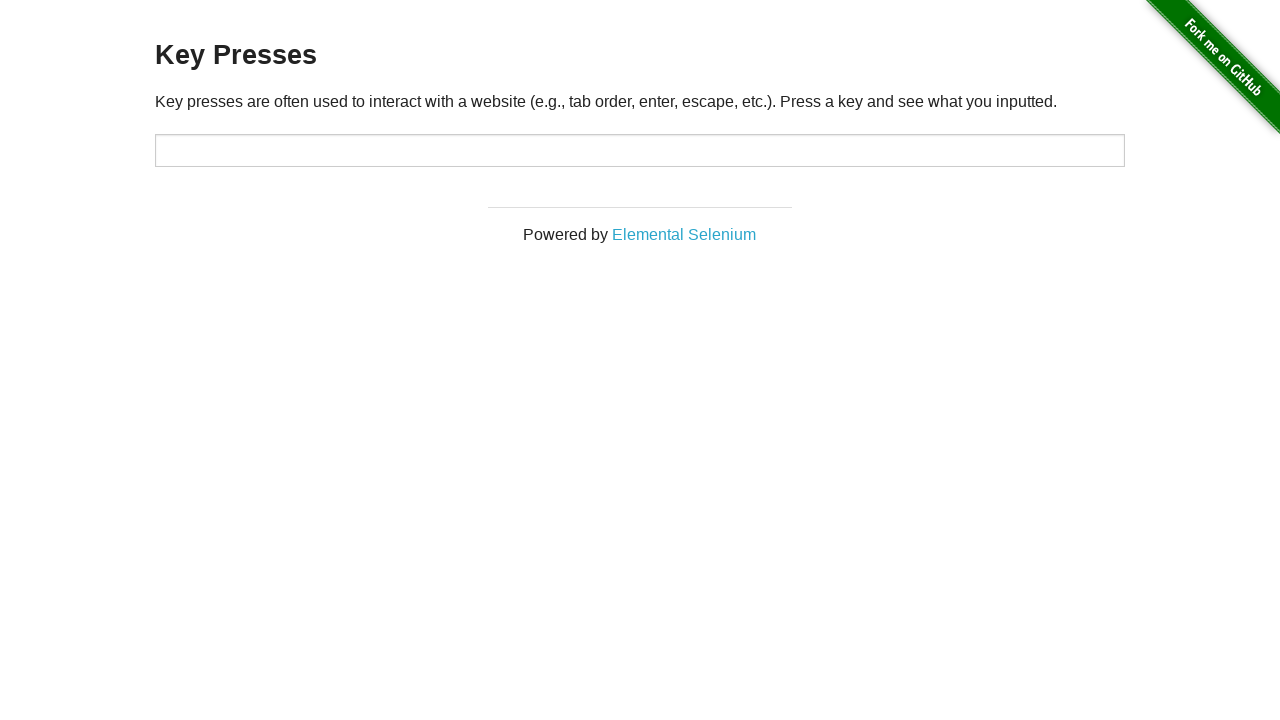

Entered '55' into the text input field on //input[@type="text"]
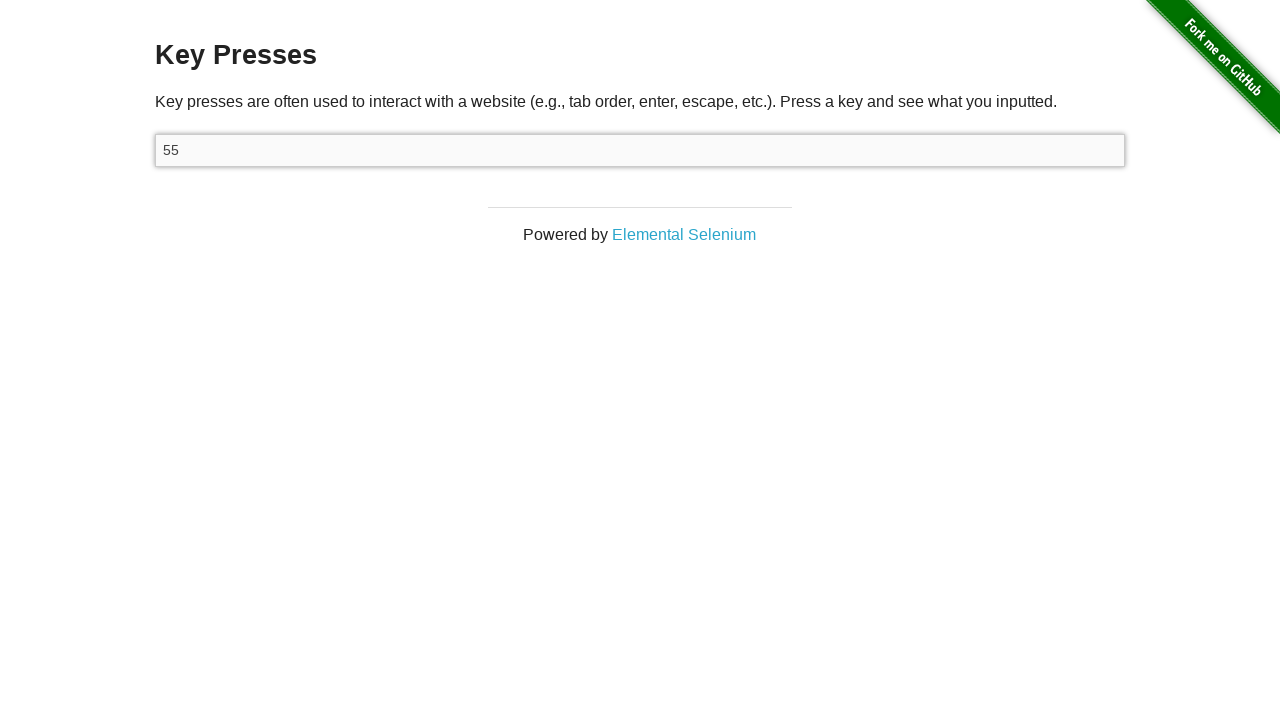

Waited 2 seconds for the result to be visible
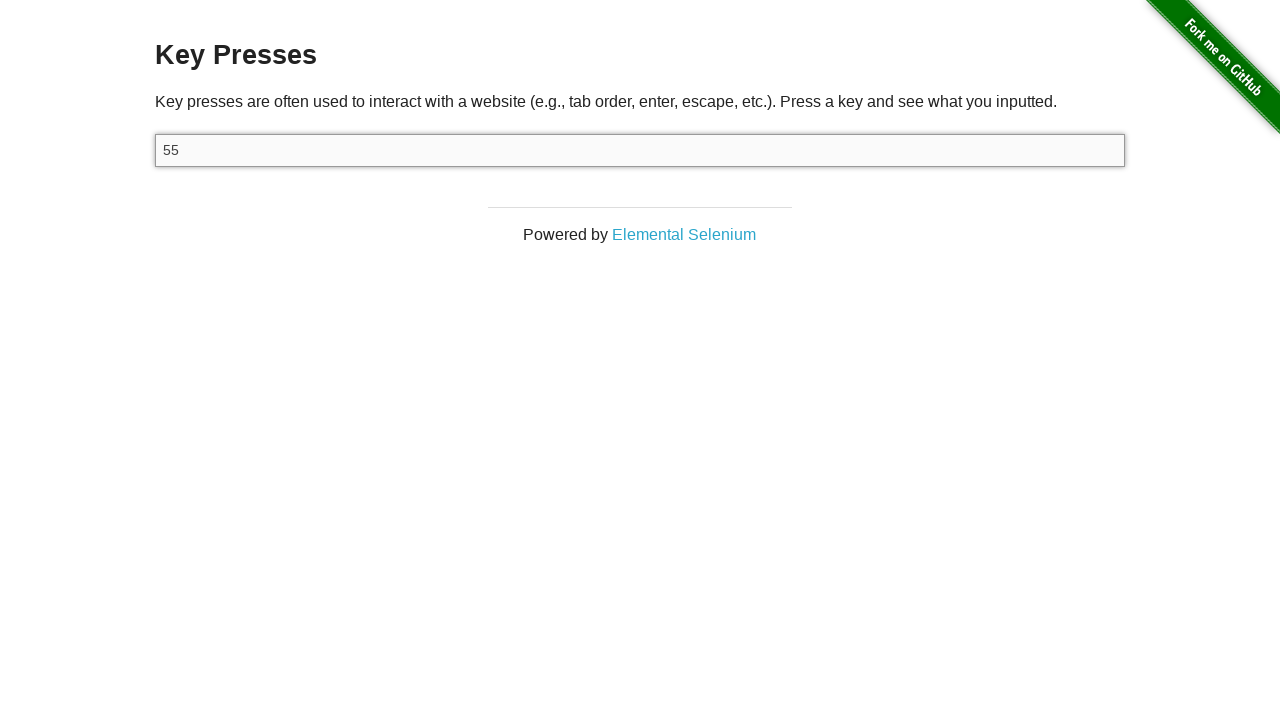

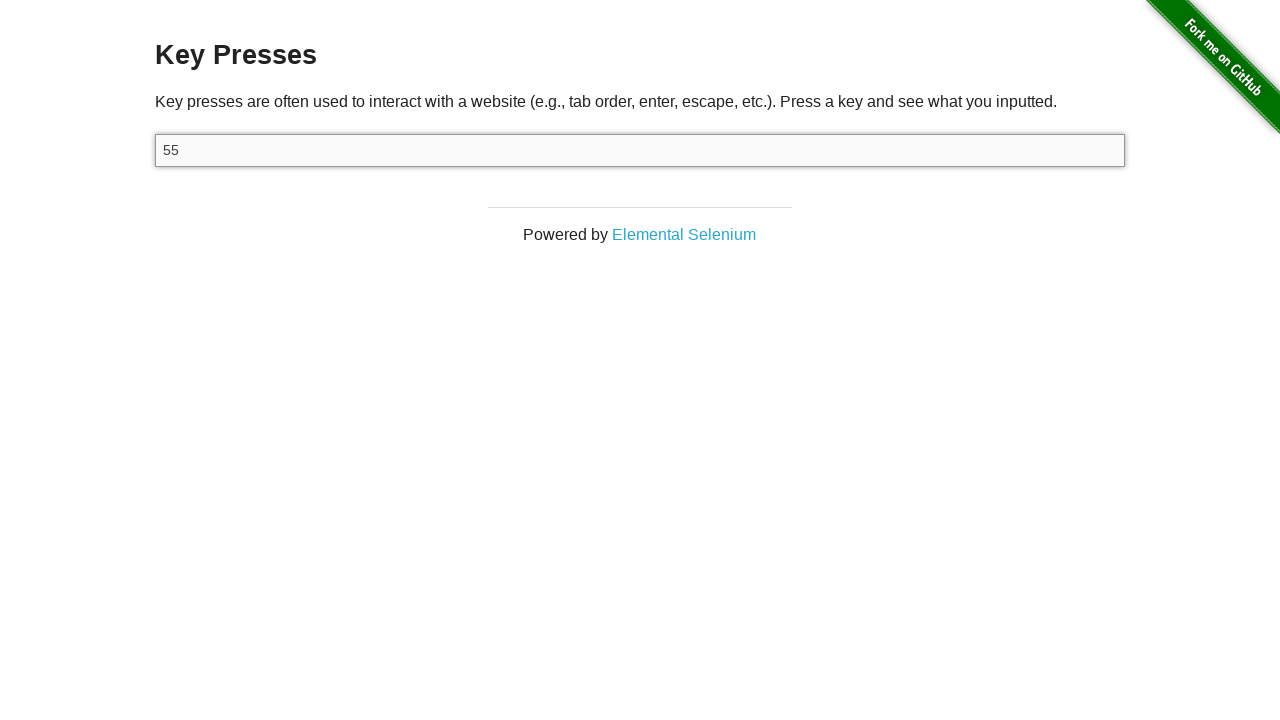